Tests error handling on saucedemo login page by clicking login button with empty inputs and verifying the appropriate error message and error indicators appear.

Starting URL: https://www.saucedemo.com/

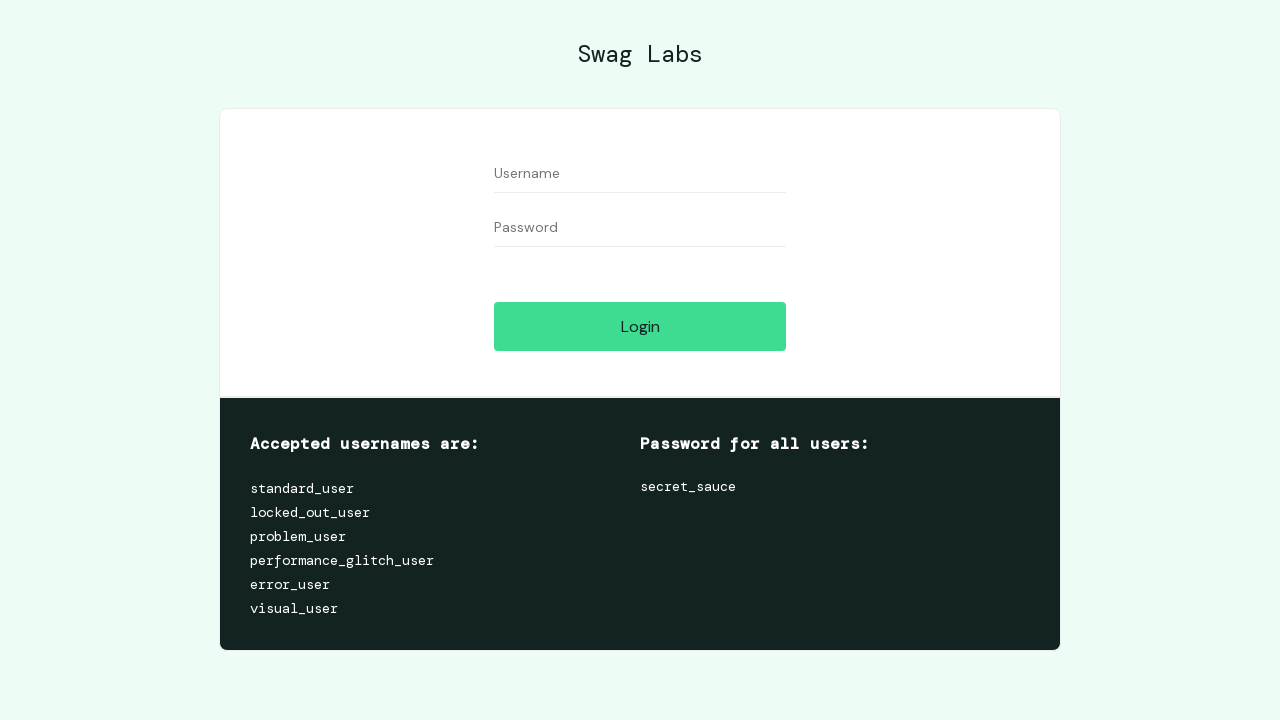

Clicked login button without entering credentials at (640, 326) on #login-button
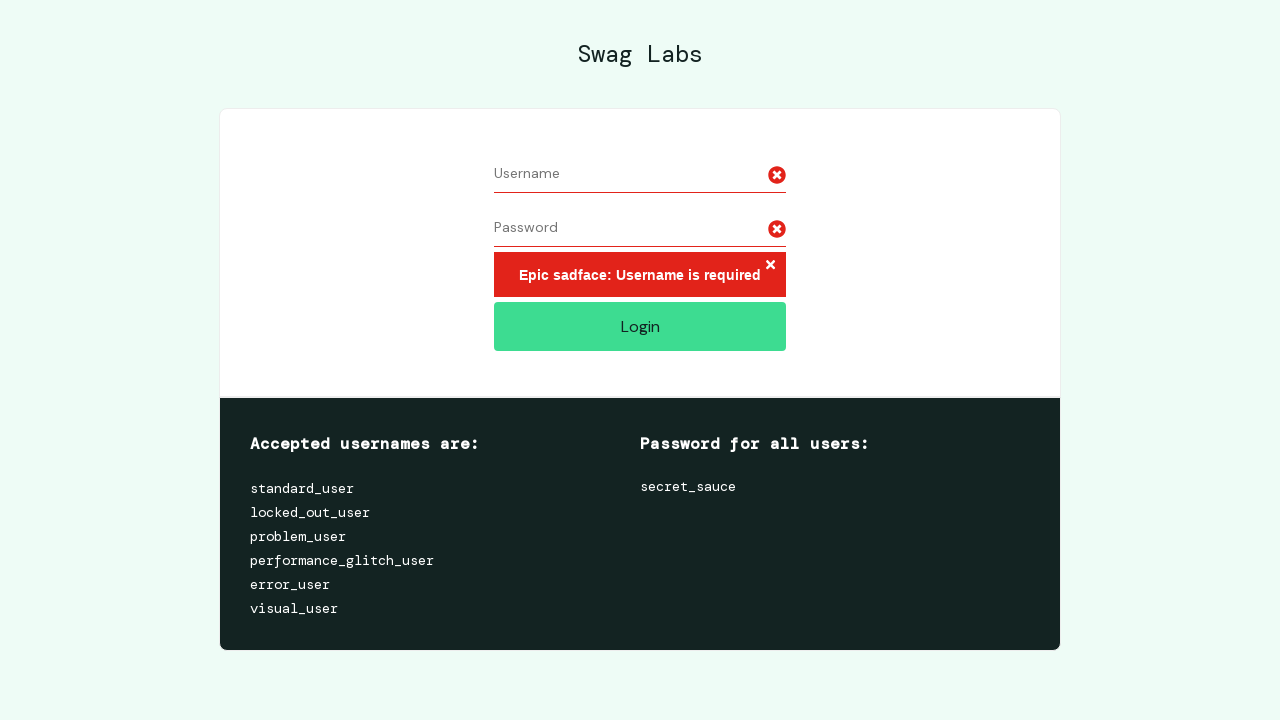

Error message appeared on login page
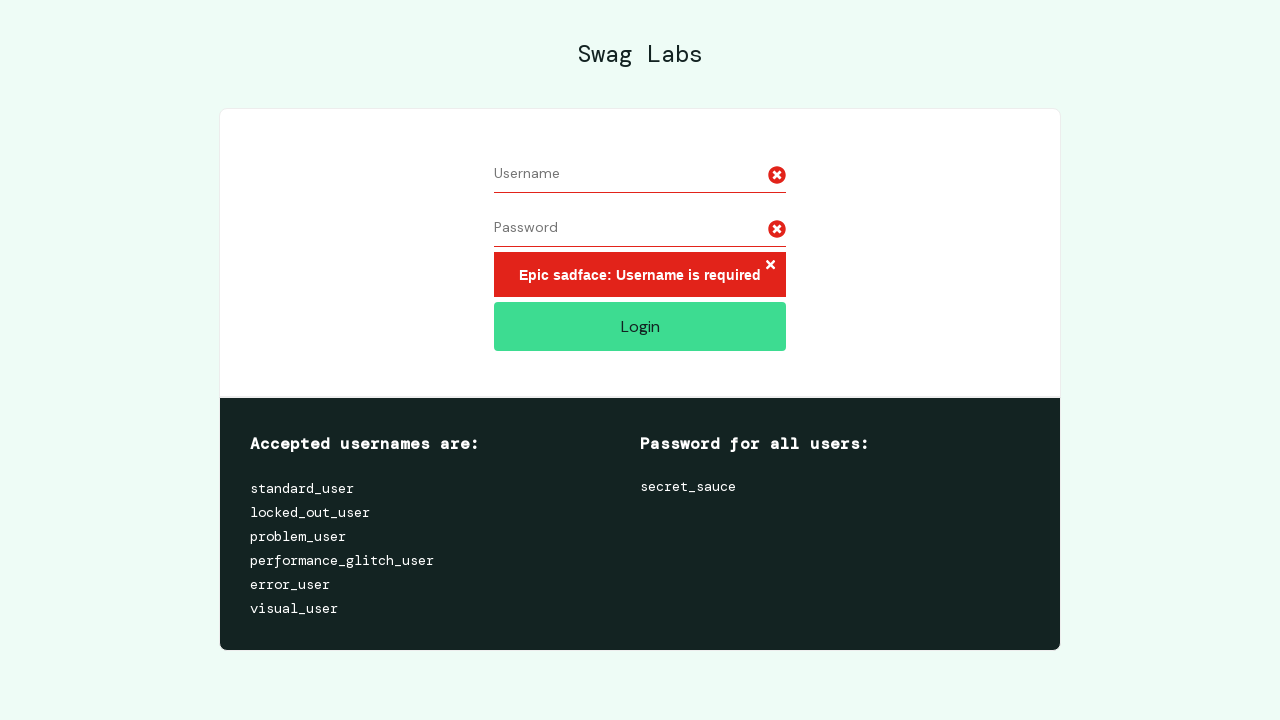

Error icon appeared next to username field
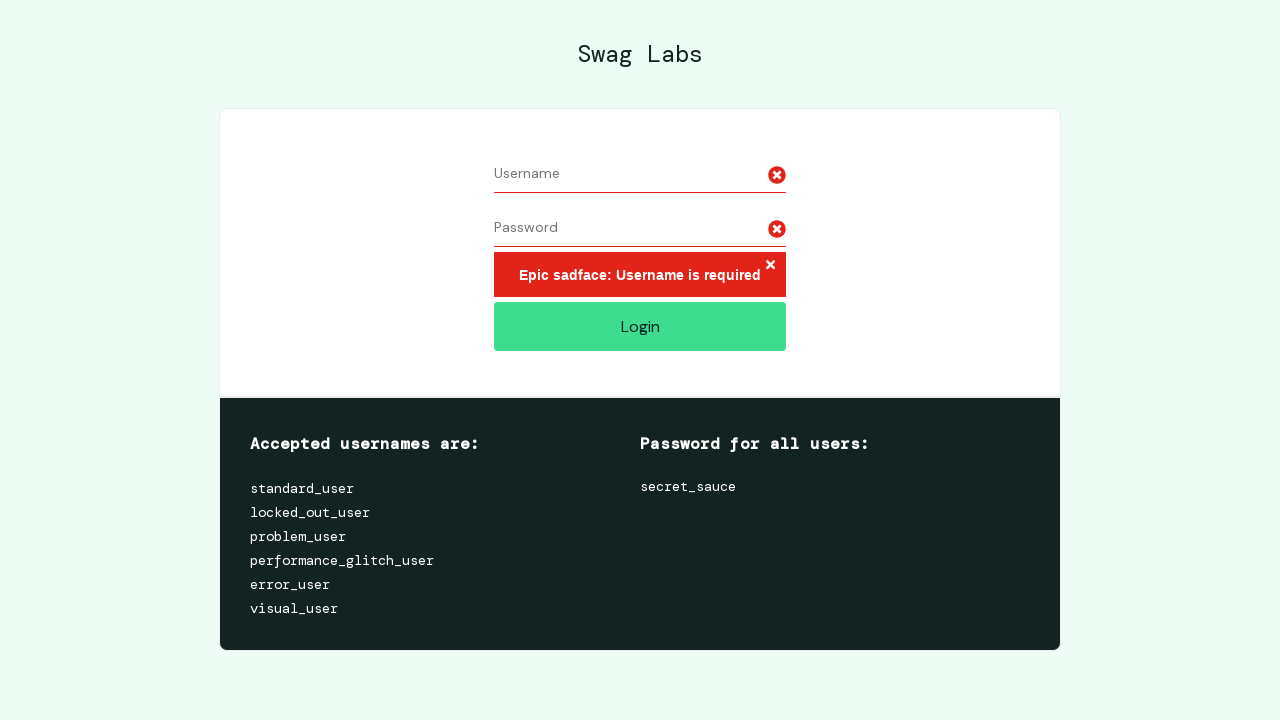

Error icon appeared next to password field
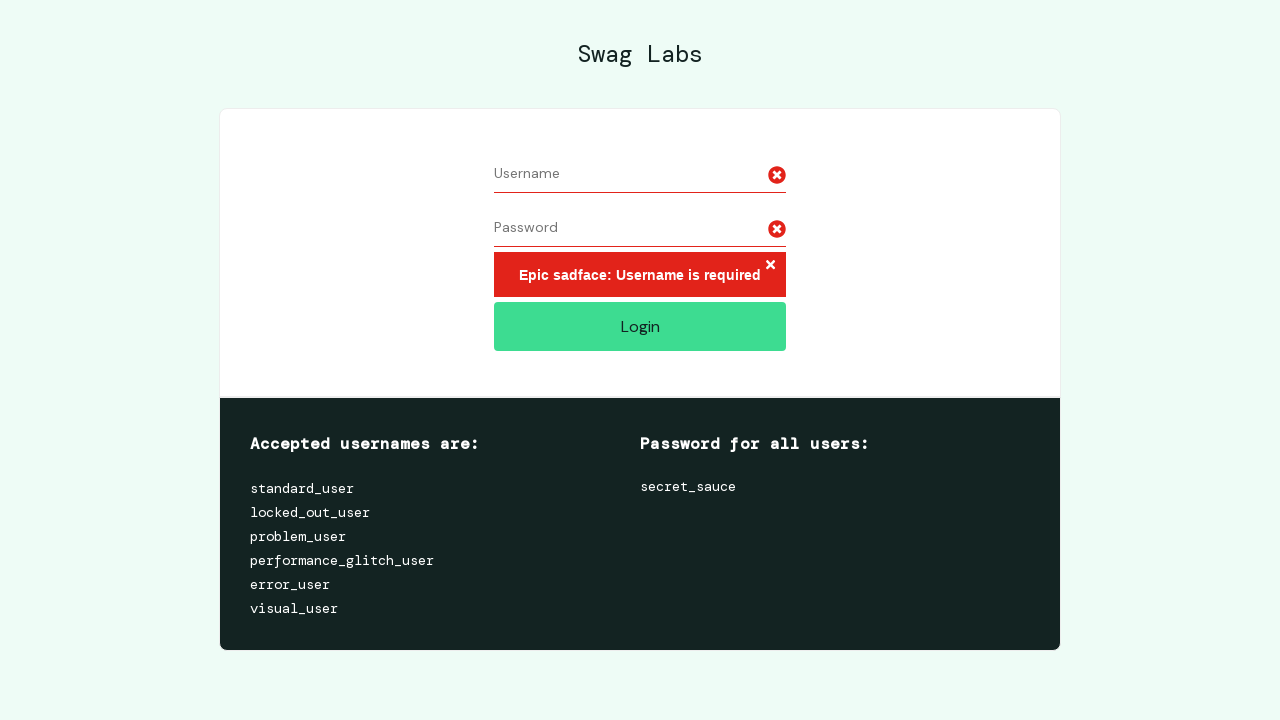

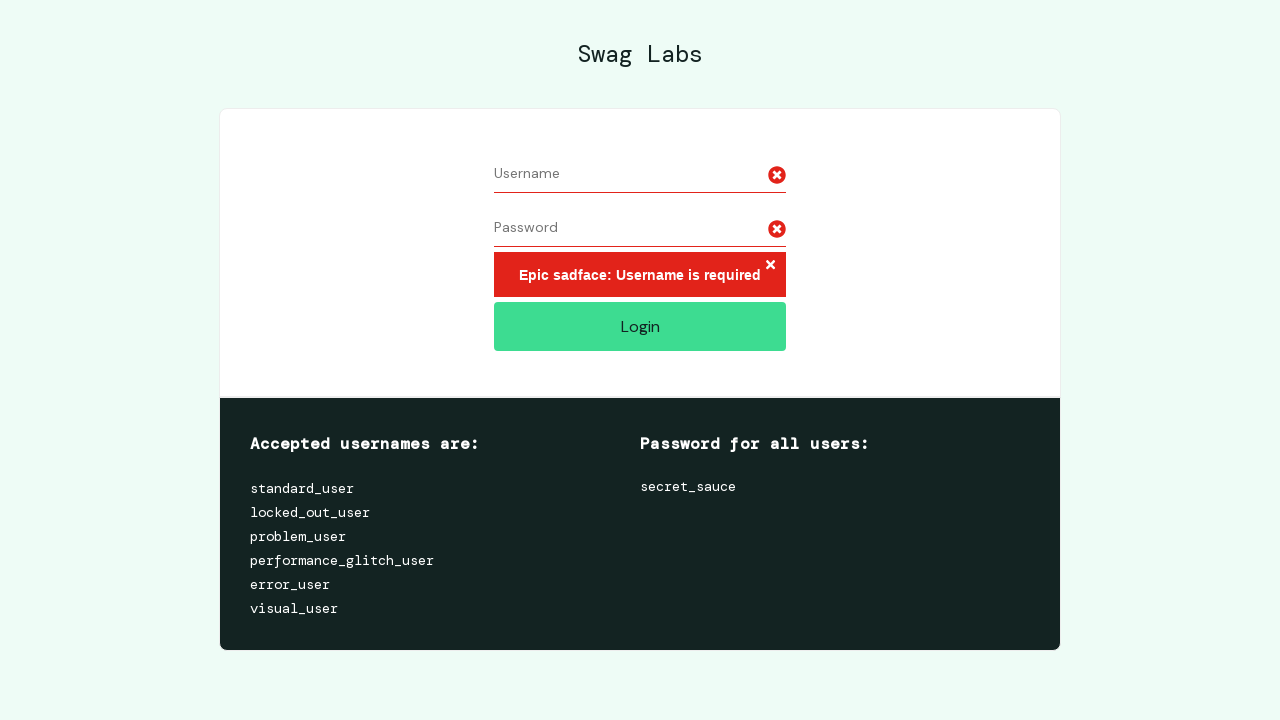